Navigates to the Sibedge main page in Russian and verifies the URL matches the expected value

Starting URL: https://sibedge.com/ru/

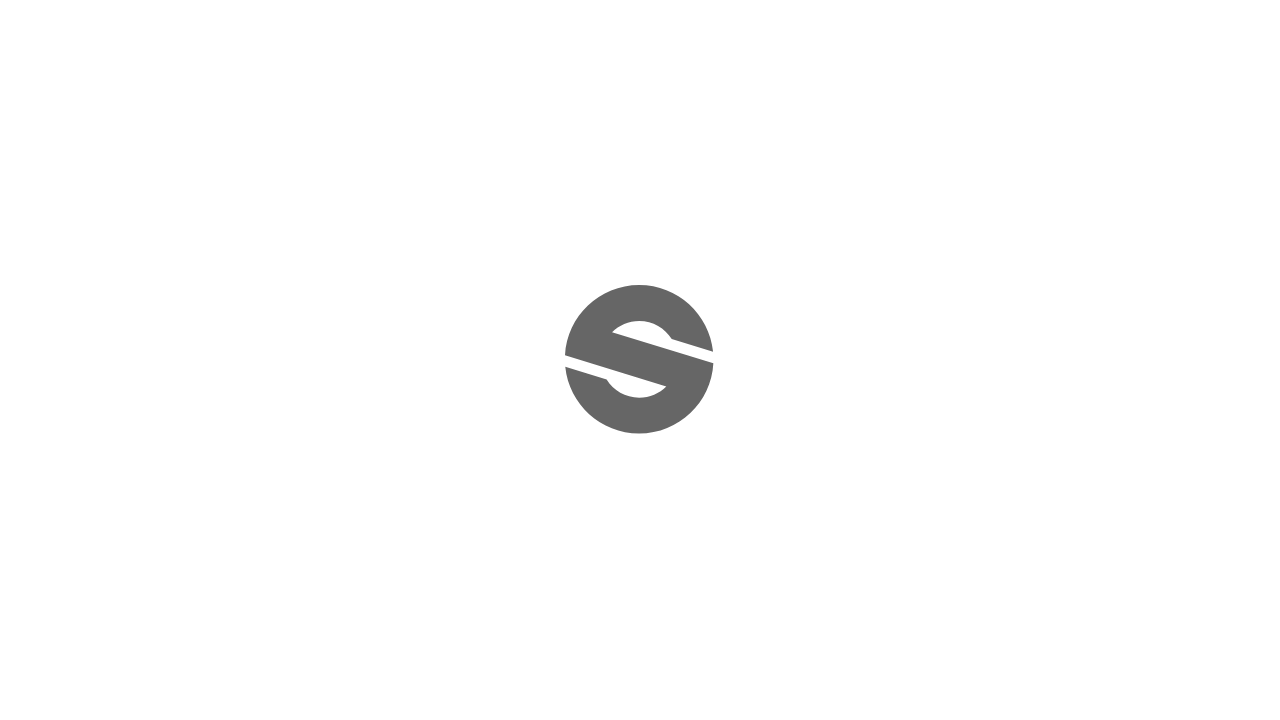

Navigated to Sibedge main page in Russian (https://sibedge.com/ru/)
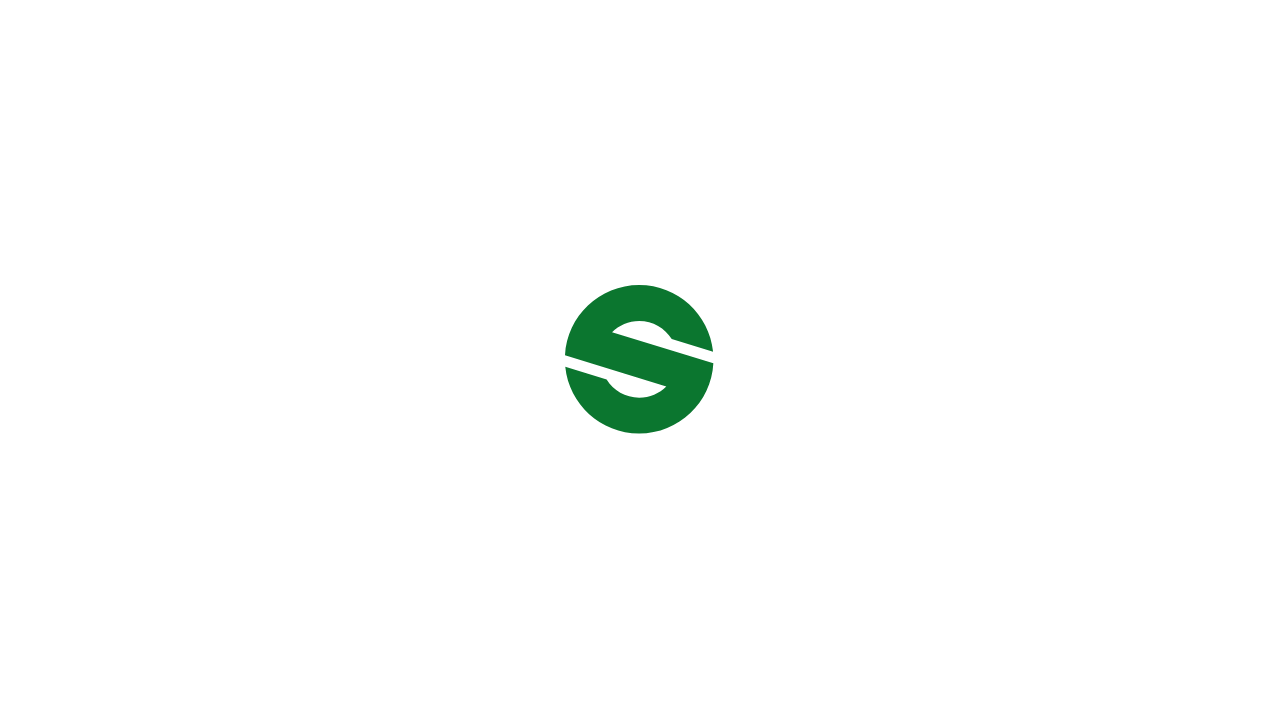

Verified current URL matches expected Russian page URL
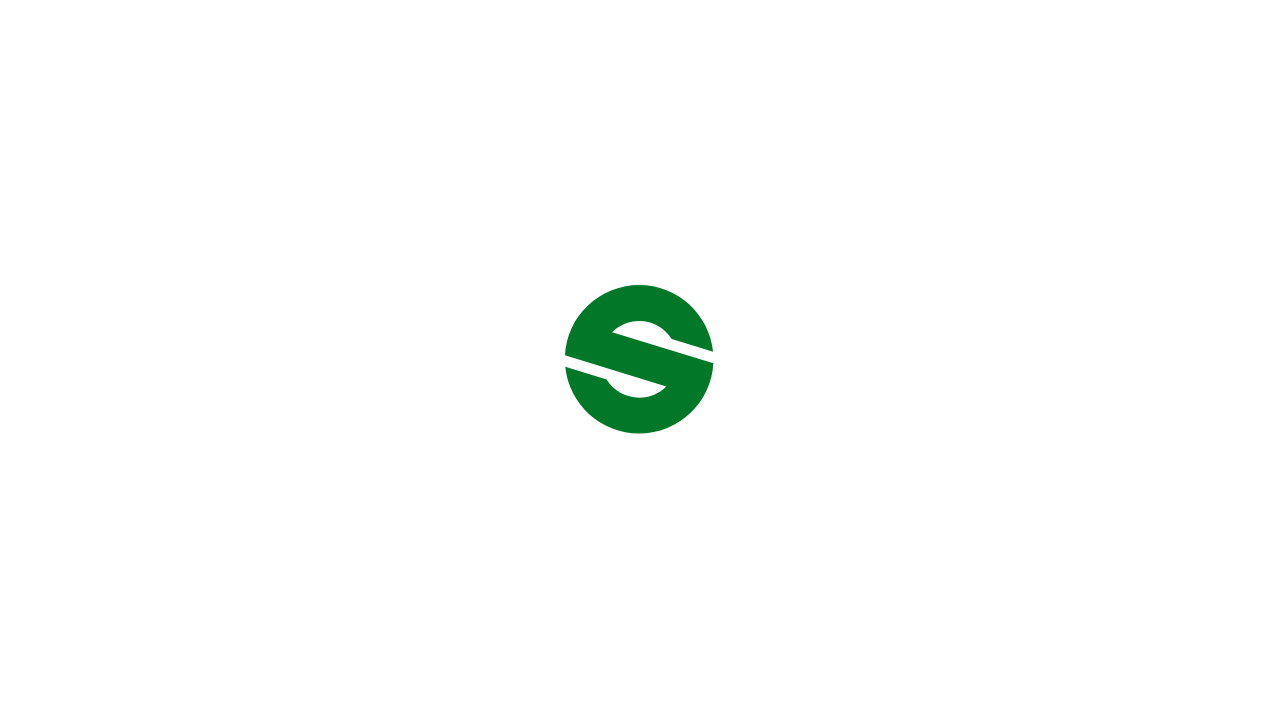

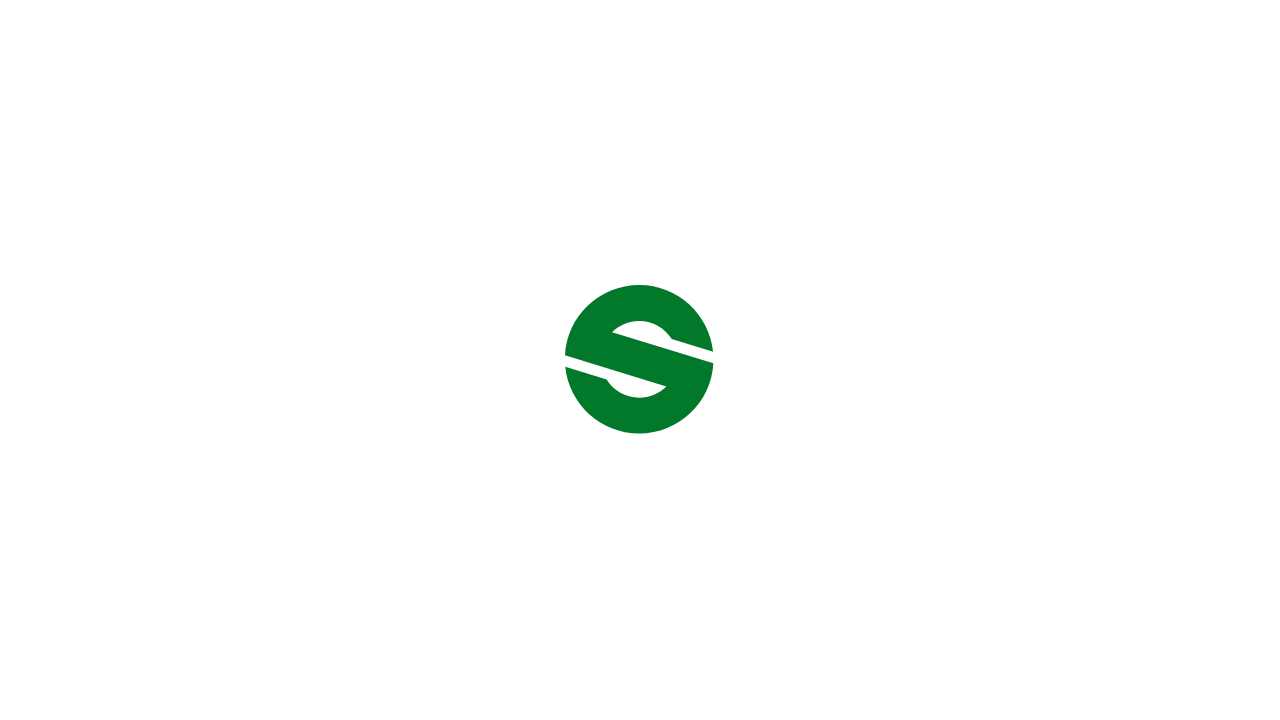